Tests window switching functionality by clicking a link that opens a new window, extracting text from the new window, and using that text to fill a field in the original window

Starting URL: https://rahulshettyacademy.com/loginpagePractise/#

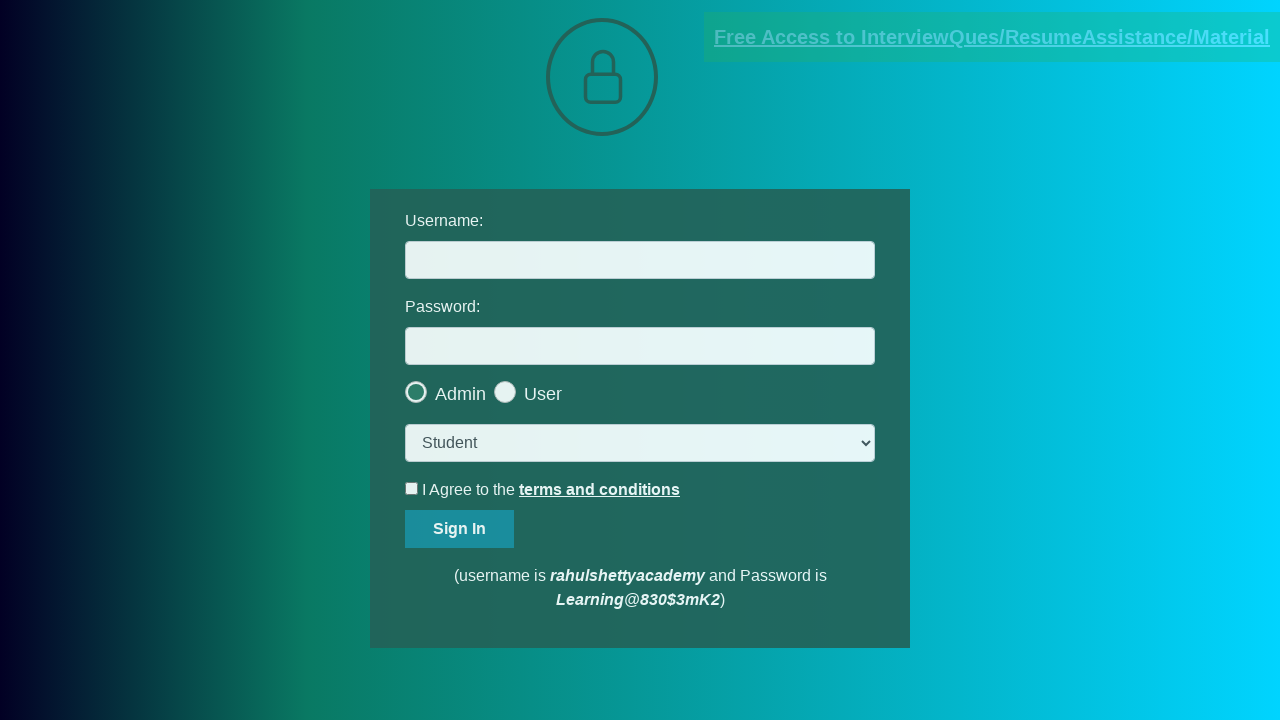

Clicked blinking text link to open new window at (992, 37) on .blinkingText
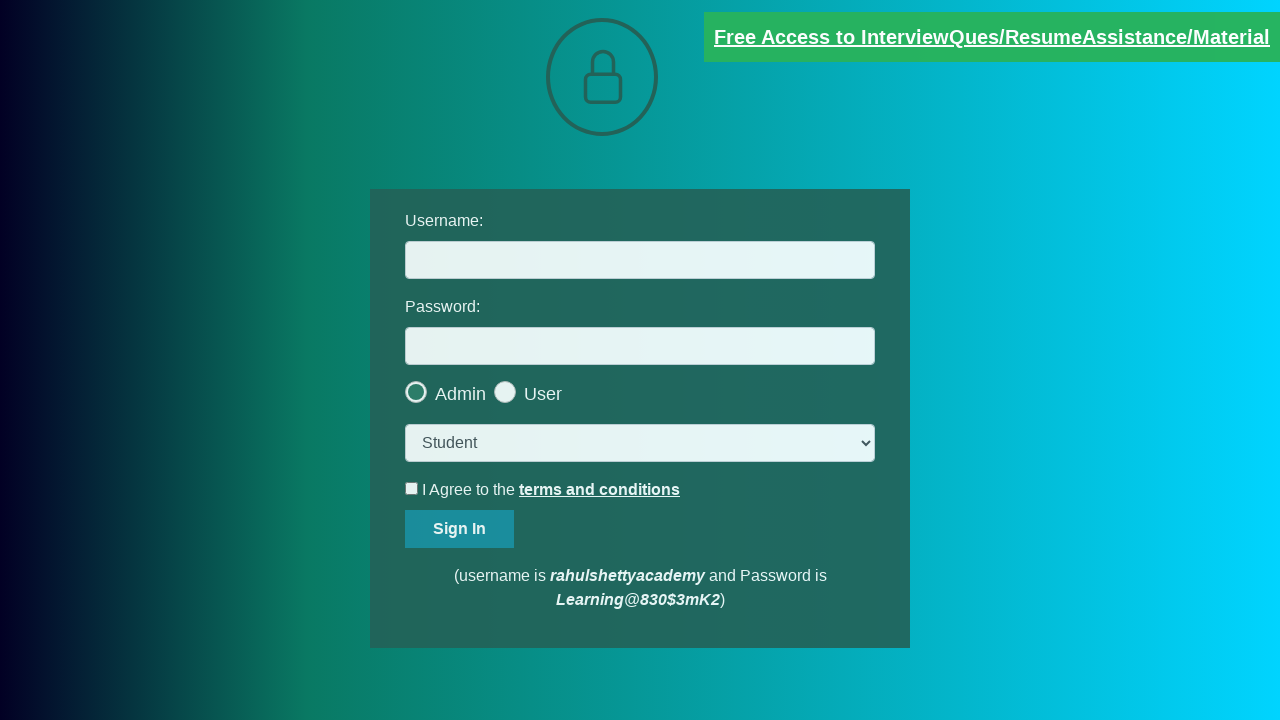

New window opened and captured
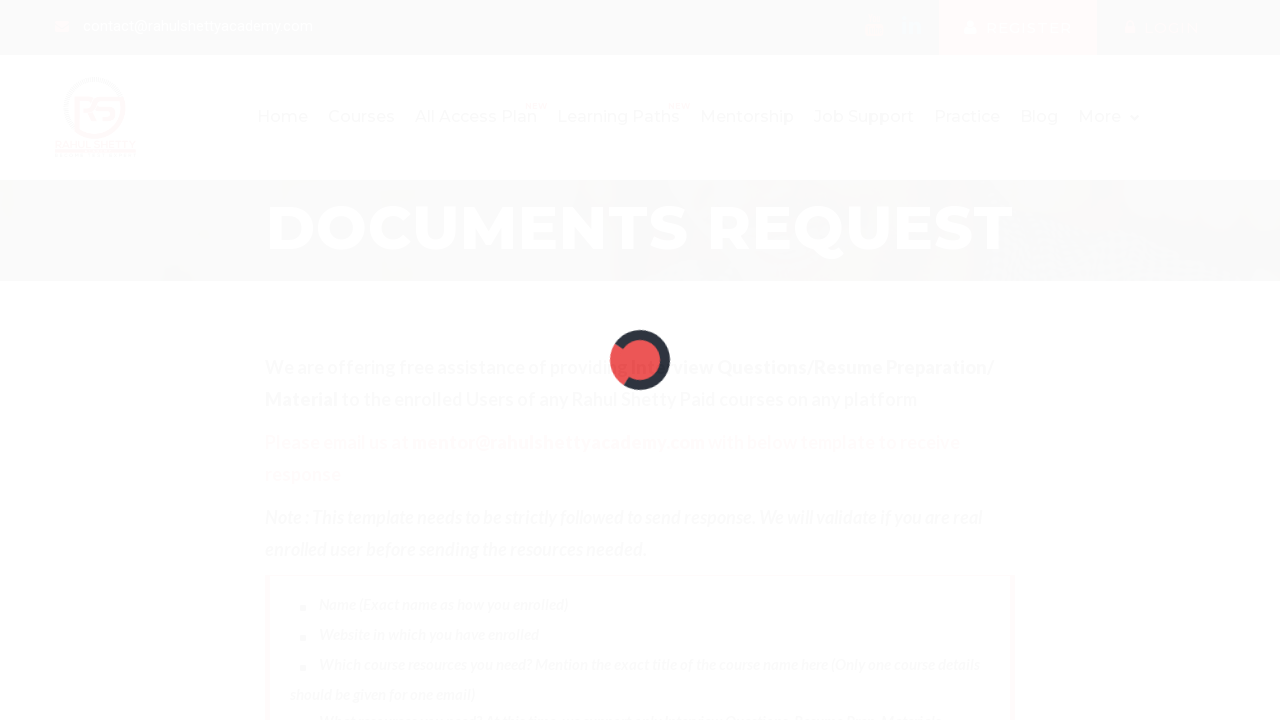

Extracted email text from new window
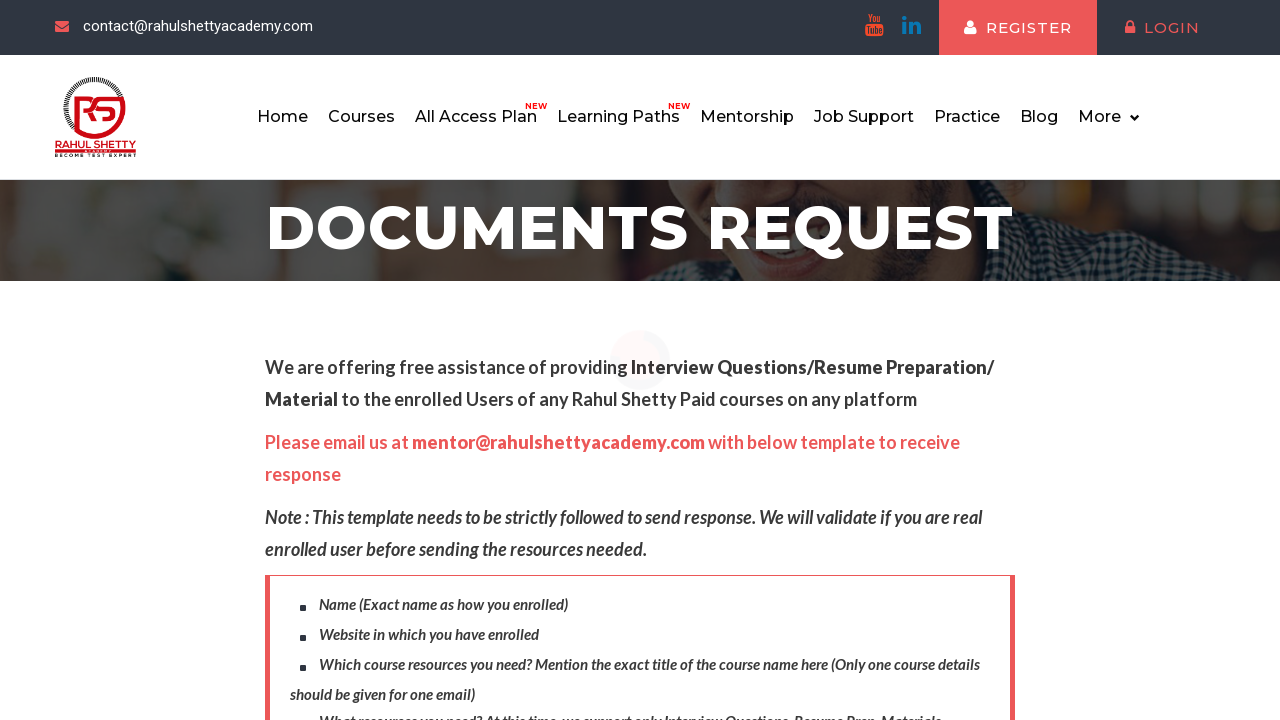

Parsed email address: mentor@rahulshettyacademy.com
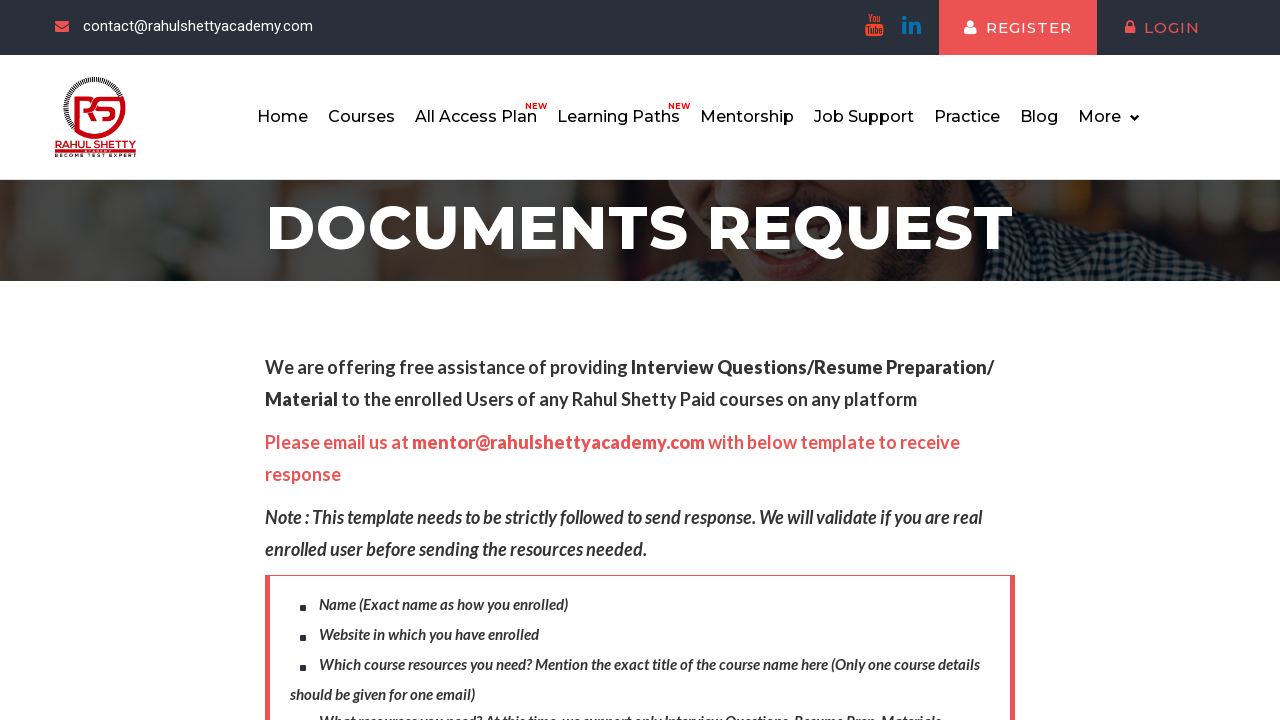

Filled username field with extracted email: mentor@rahulshettyacademy.com on #username
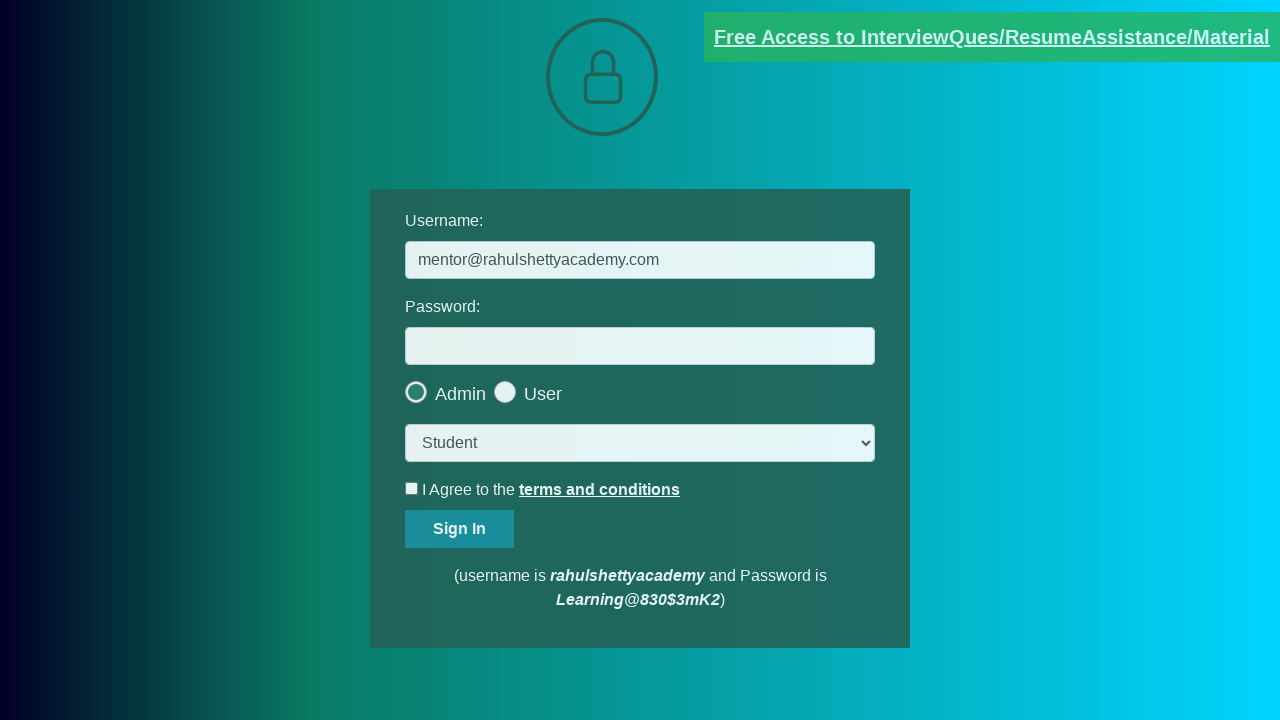

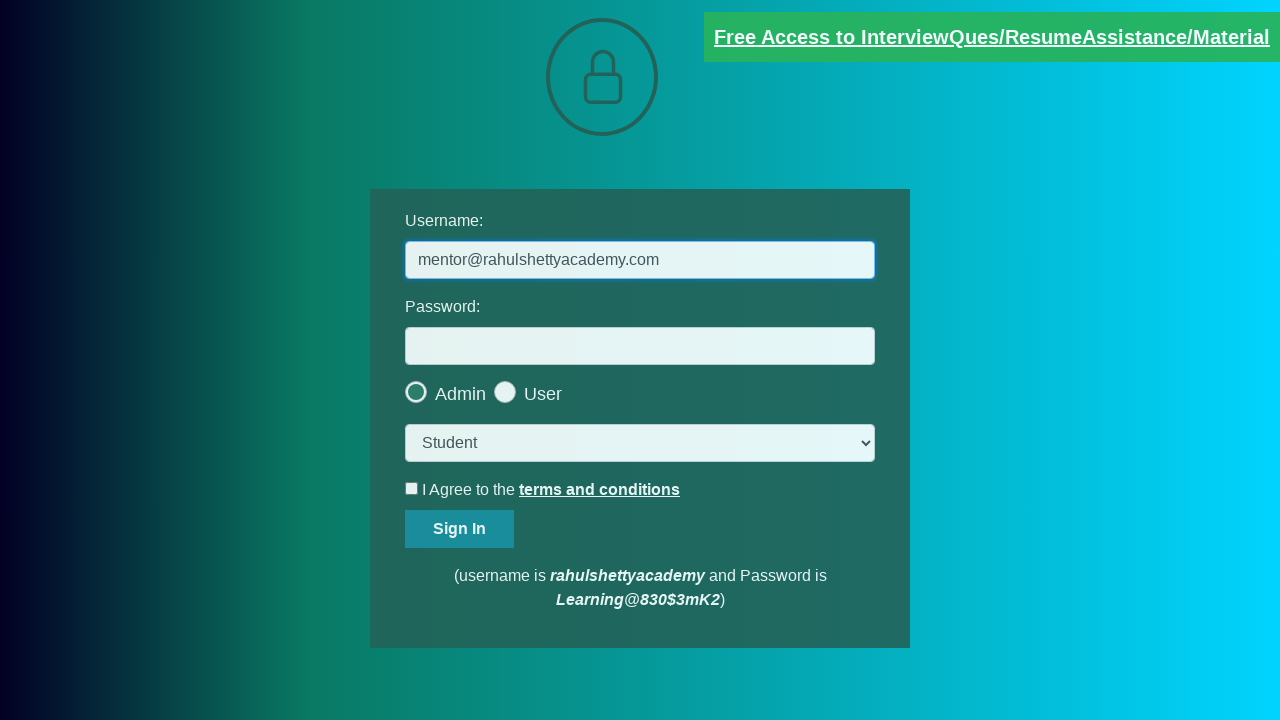